Tests selecting and then unselecting an option in the grid view to verify toggle behavior

Starting URL: http://demoqa.com/selectable

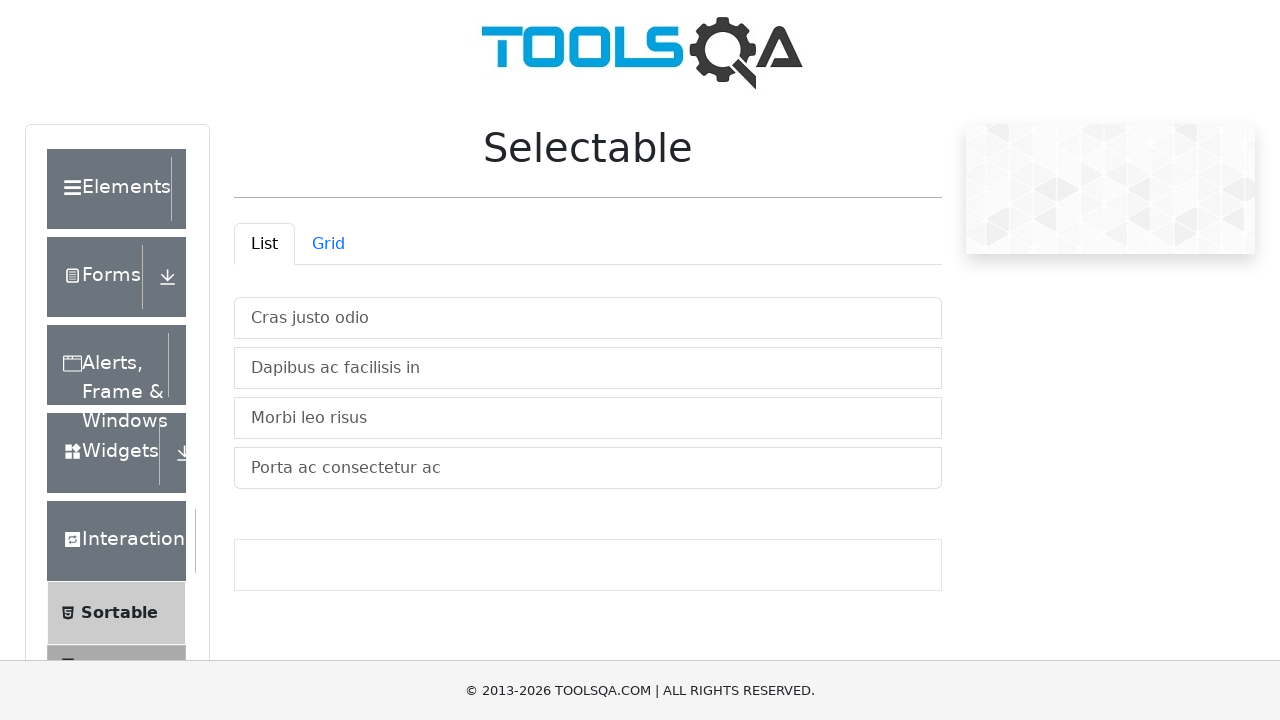

Clicked the Grid tab to switch to grid view at (328, 244) on #demo-tab-grid
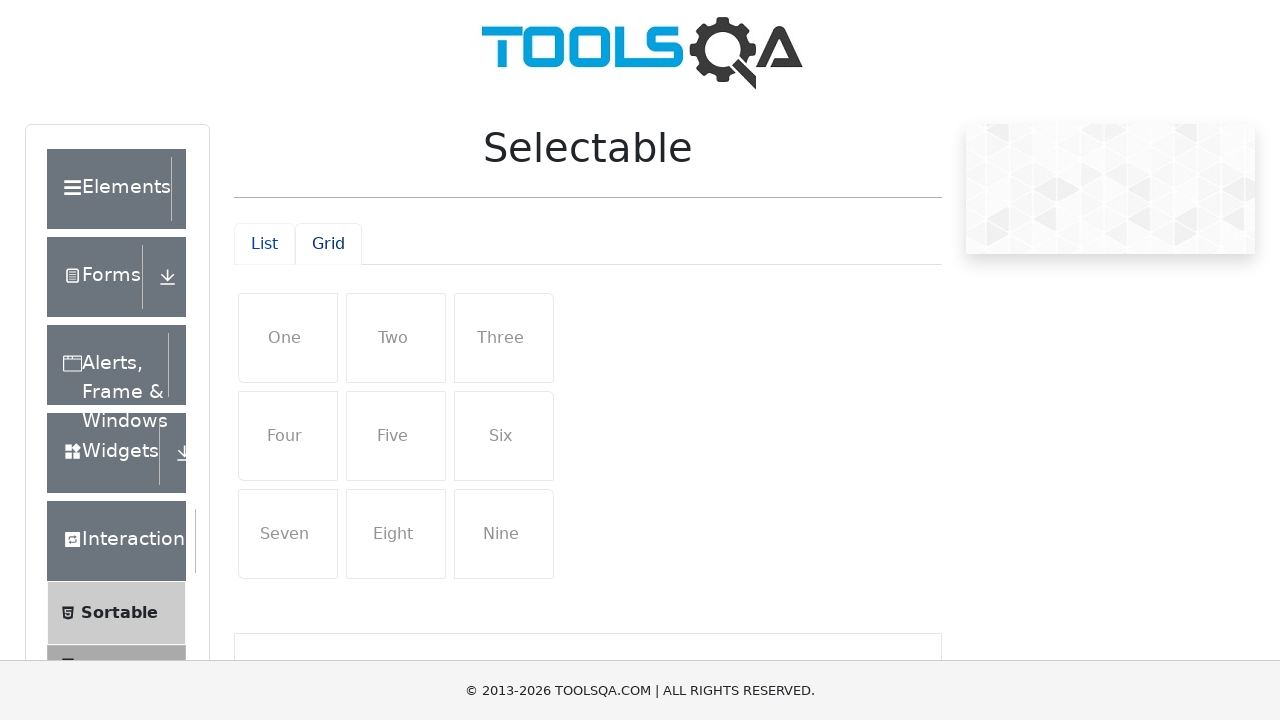

Clicked the first box in the grid to select it at (288, 338) on xpath=//*[@id='row1']/li[1]
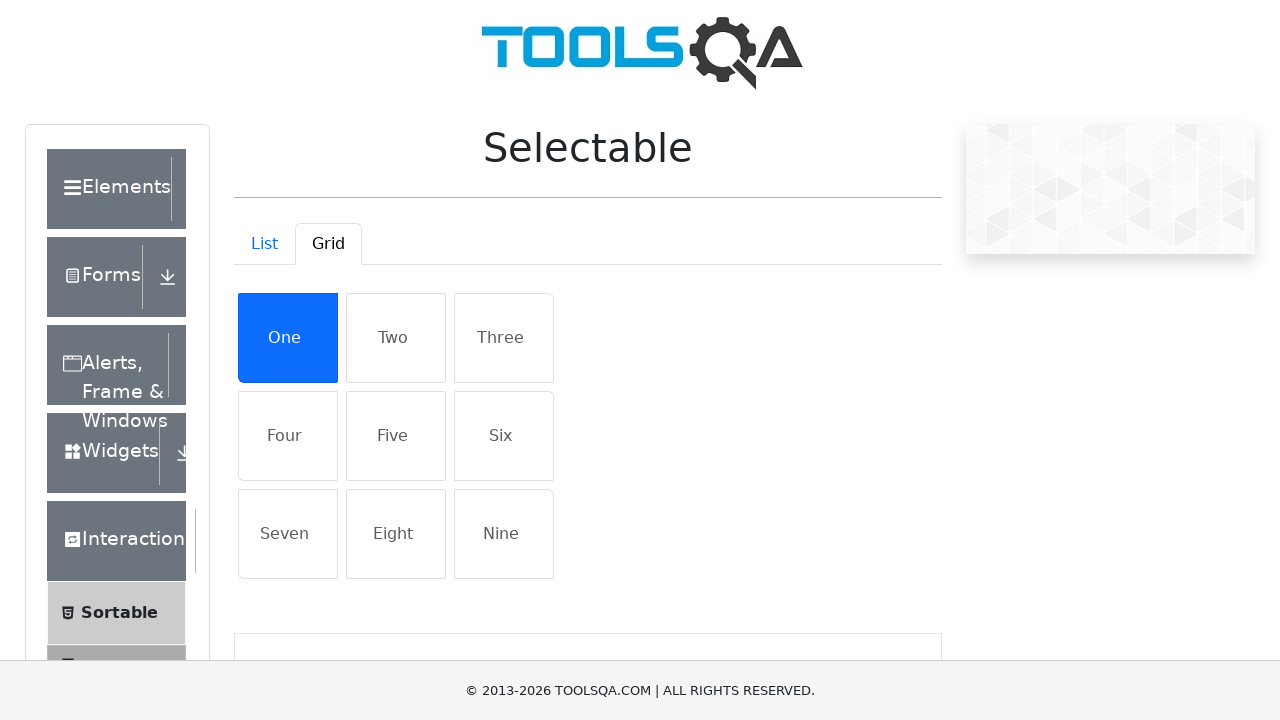

Clicked the first box again to unselect it and verify toggle behavior at (288, 338) on xpath=//*[@id='row1']/li[1]
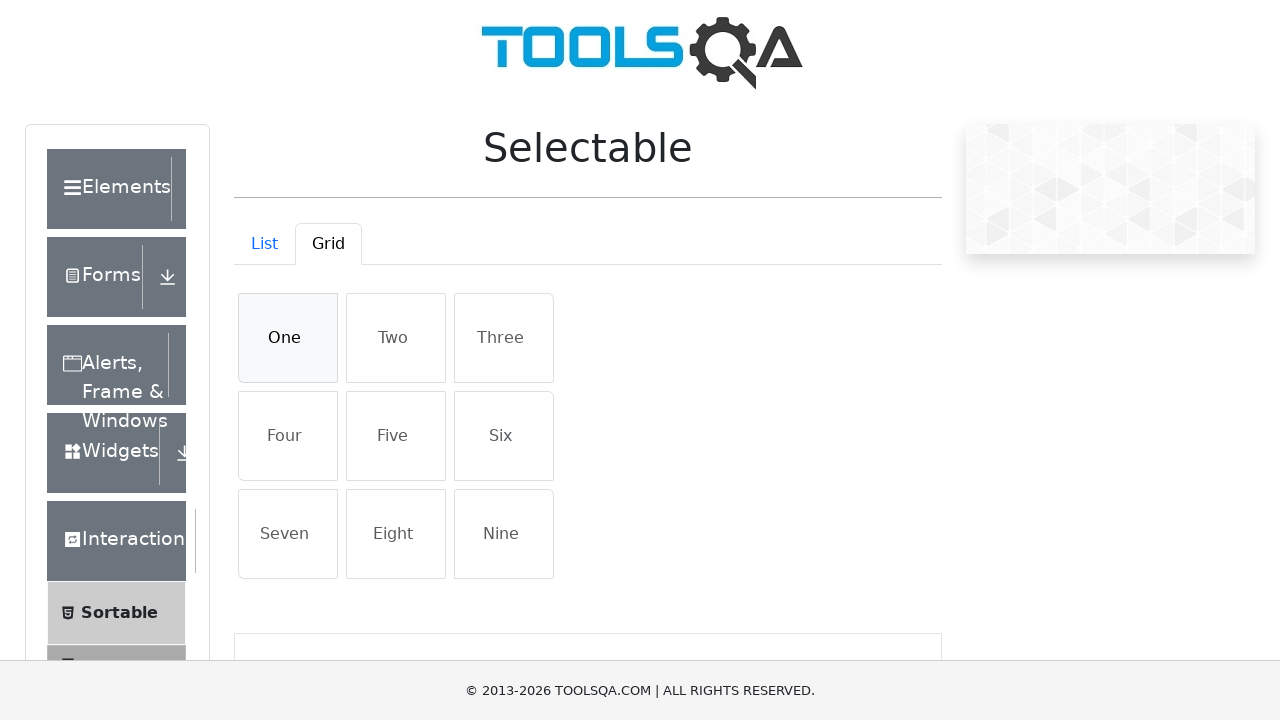

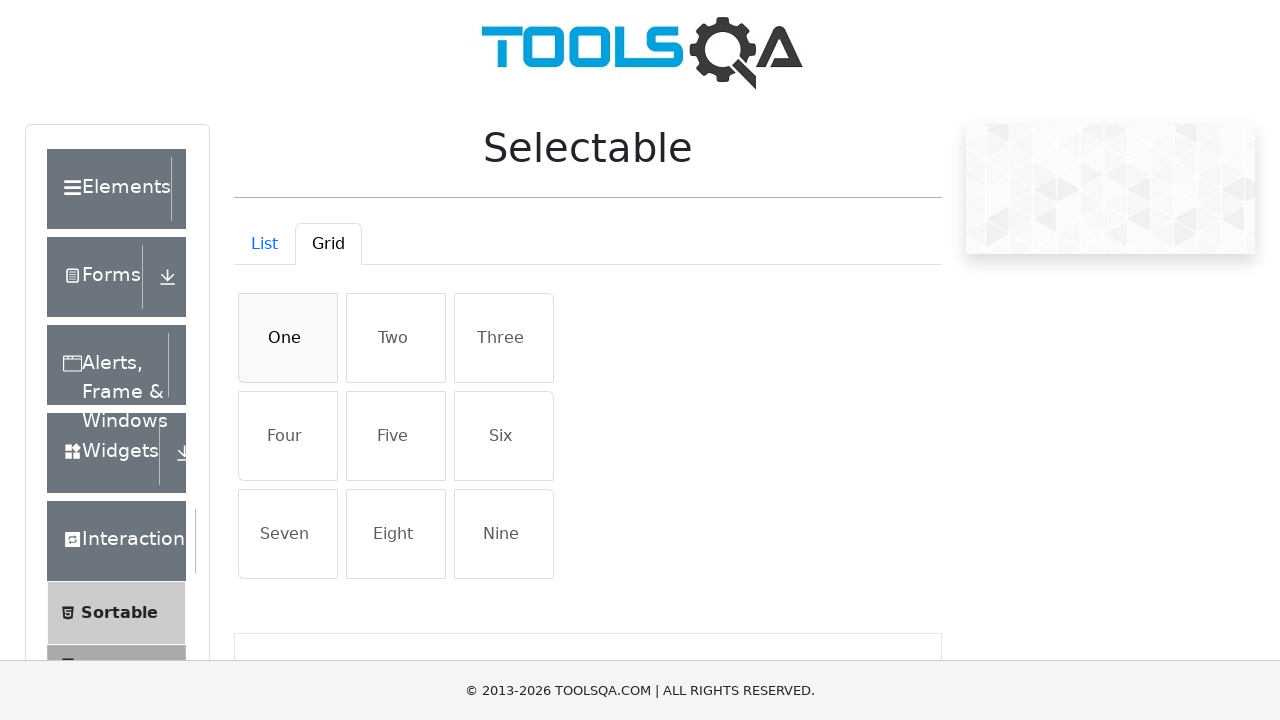